Tests alert handling by triggering an alert, verifying its text, and accepting it

Starting URL: https://www.qa-practice.com/elements/alert/alert

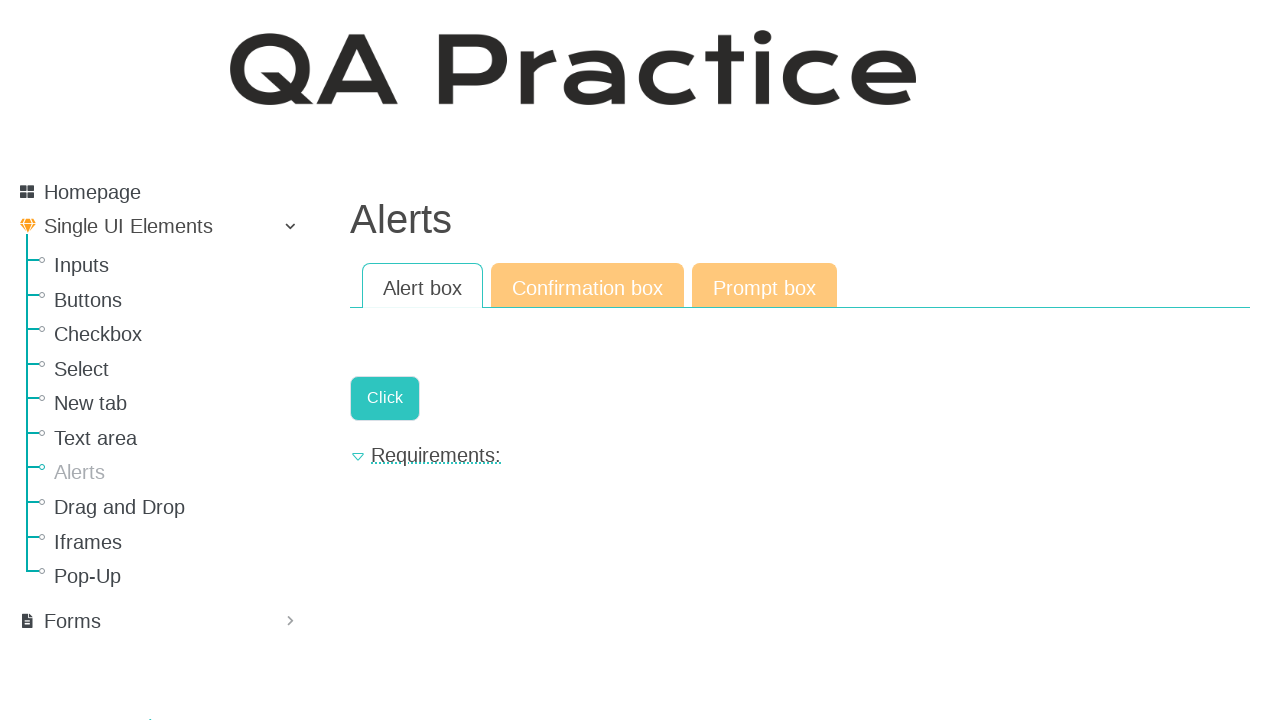

Set up dialog handler to accept alerts
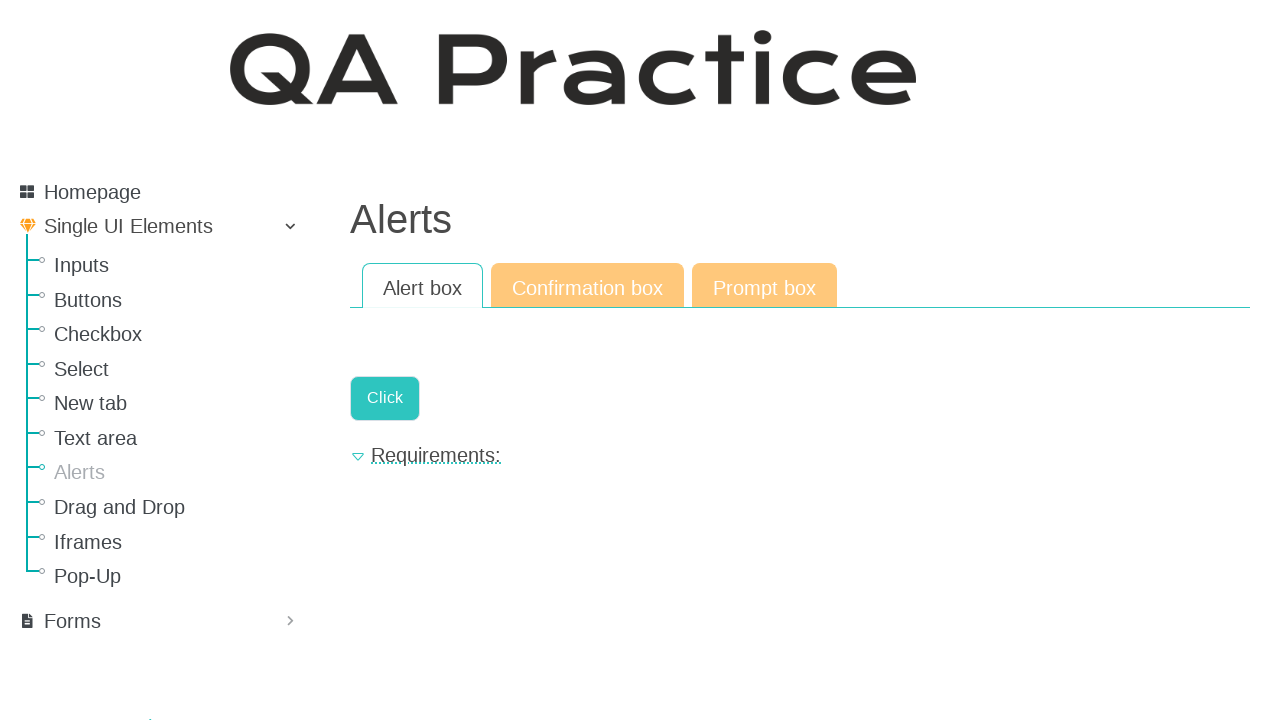

Clicked button to trigger alert at (385, 398) on .a-button
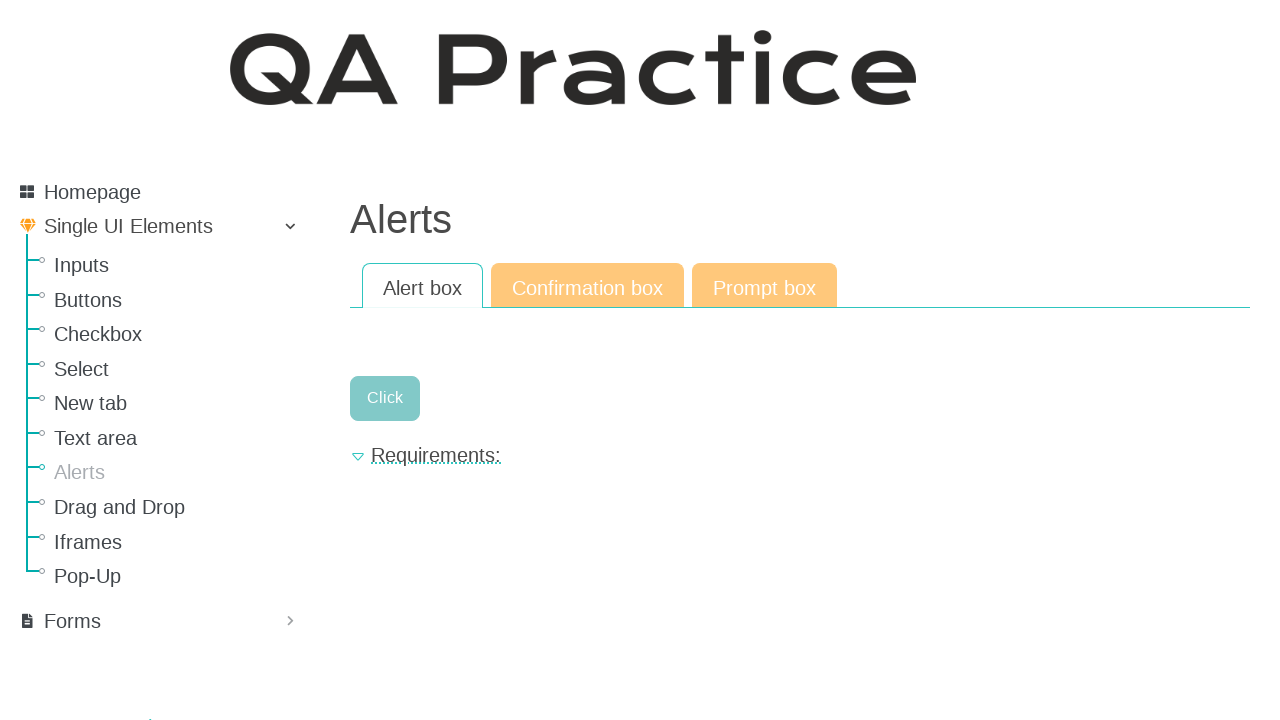

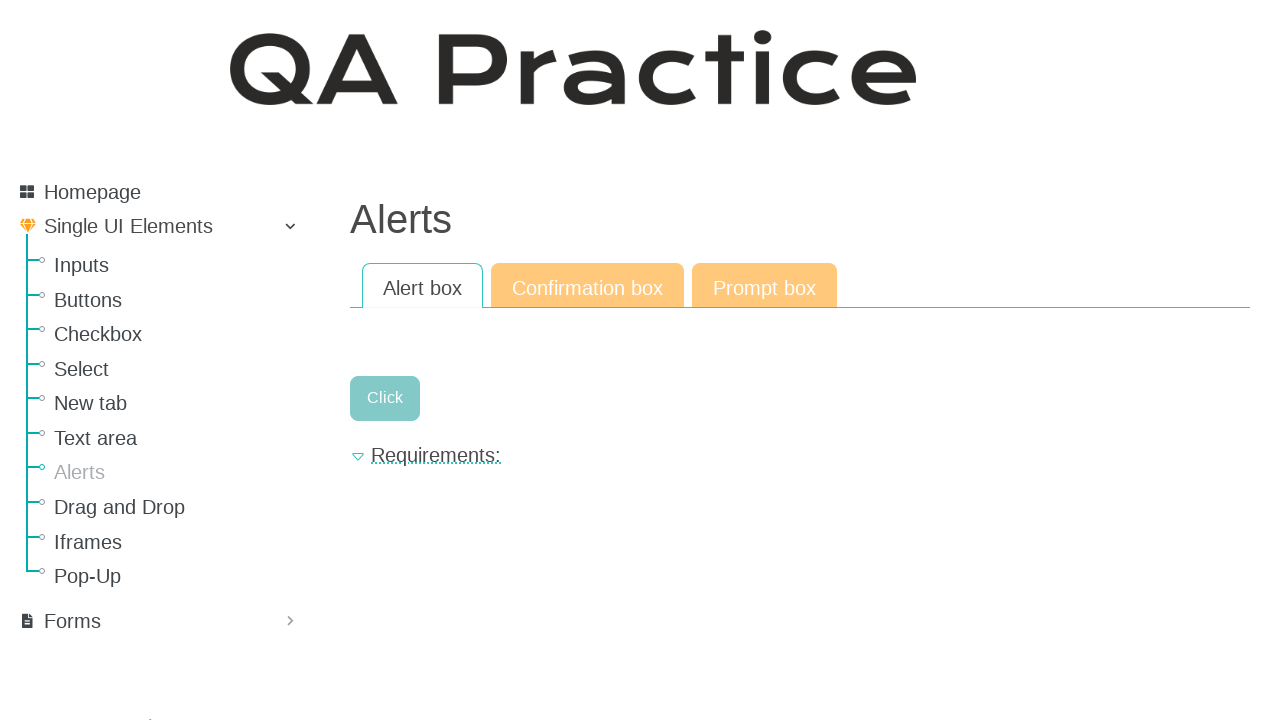